Tests dropdown menu functionality by hovering over a dropdown button and selecting an option from the menu

Starting URL: https://seleniumbase.io/demo_page

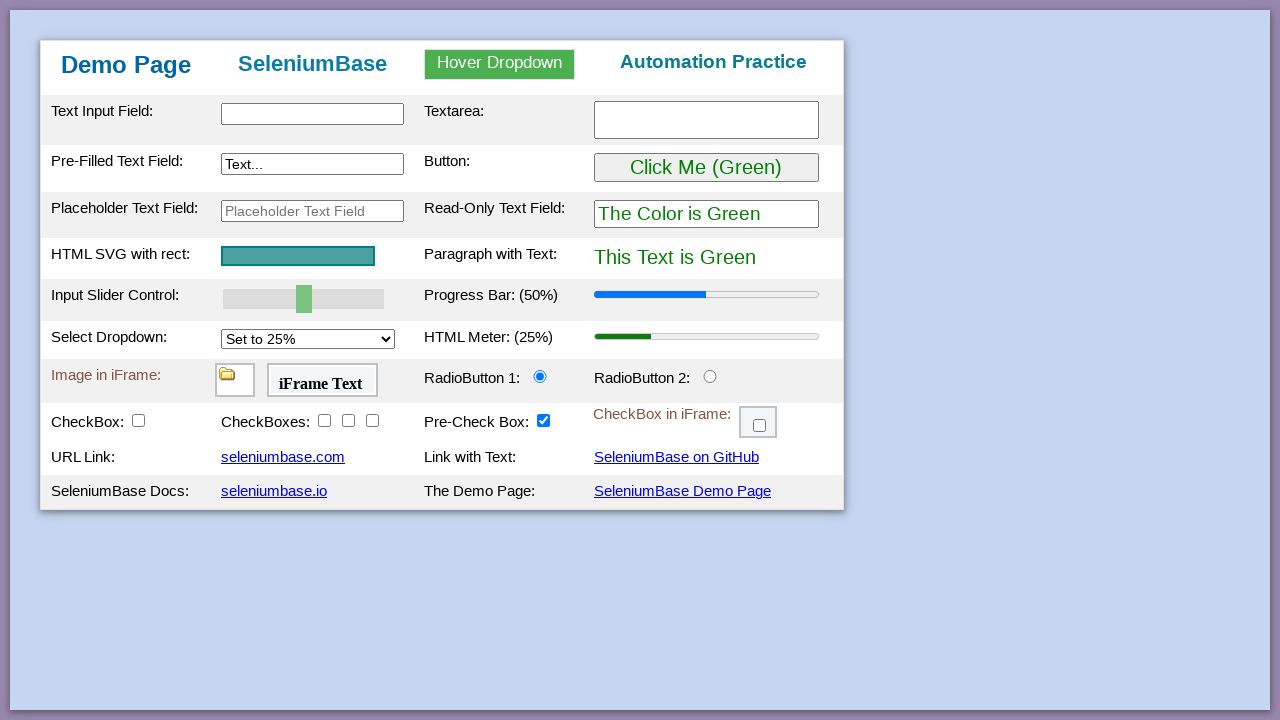

Hovered over dropdown button to reveal menu at (500, 64) on xpath=//*[@id="myDropdown"]
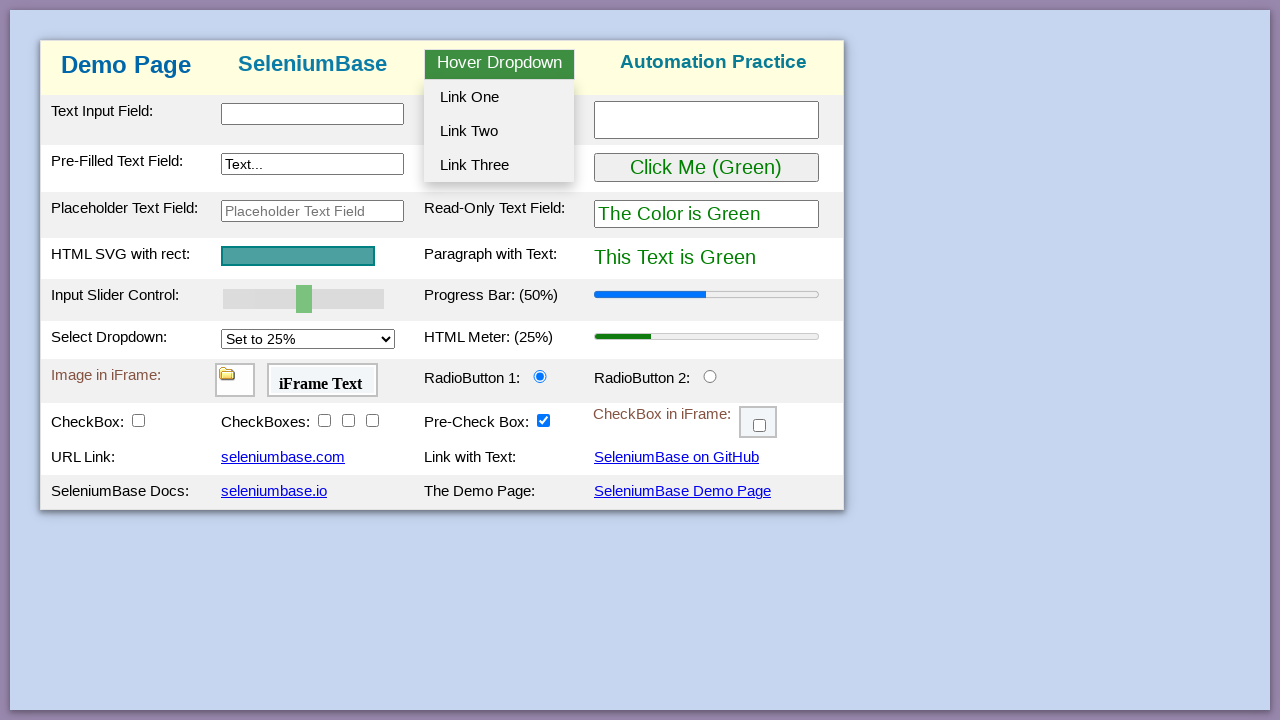

Clicked dropdown option 'Link One' at (499, 97) on xpath=//*[@id="dropOption1"]
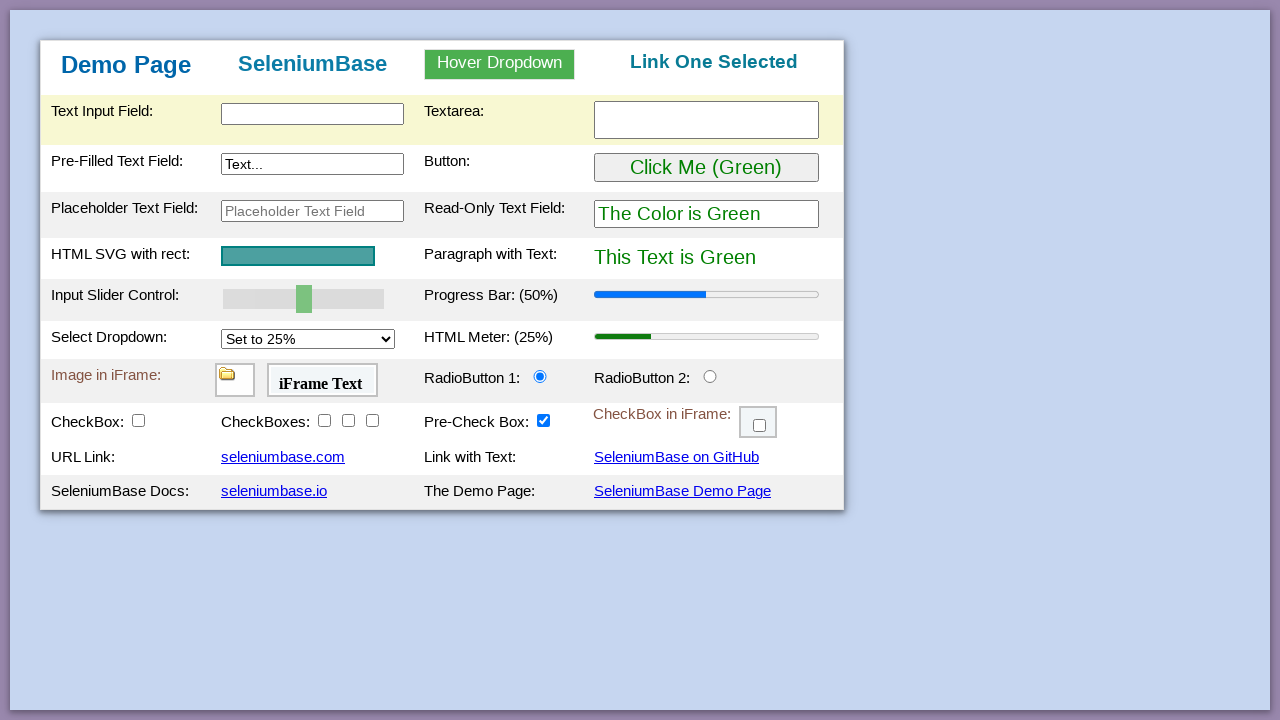

Verified that 'Link One' option was selected
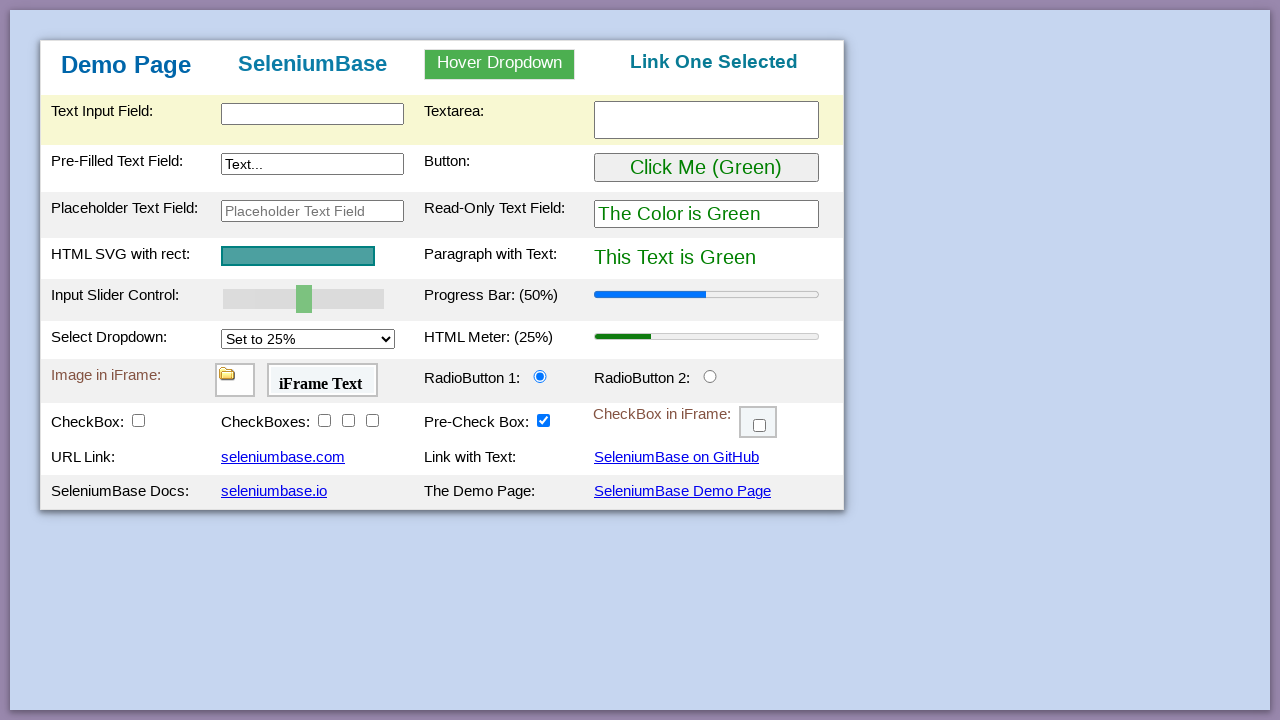

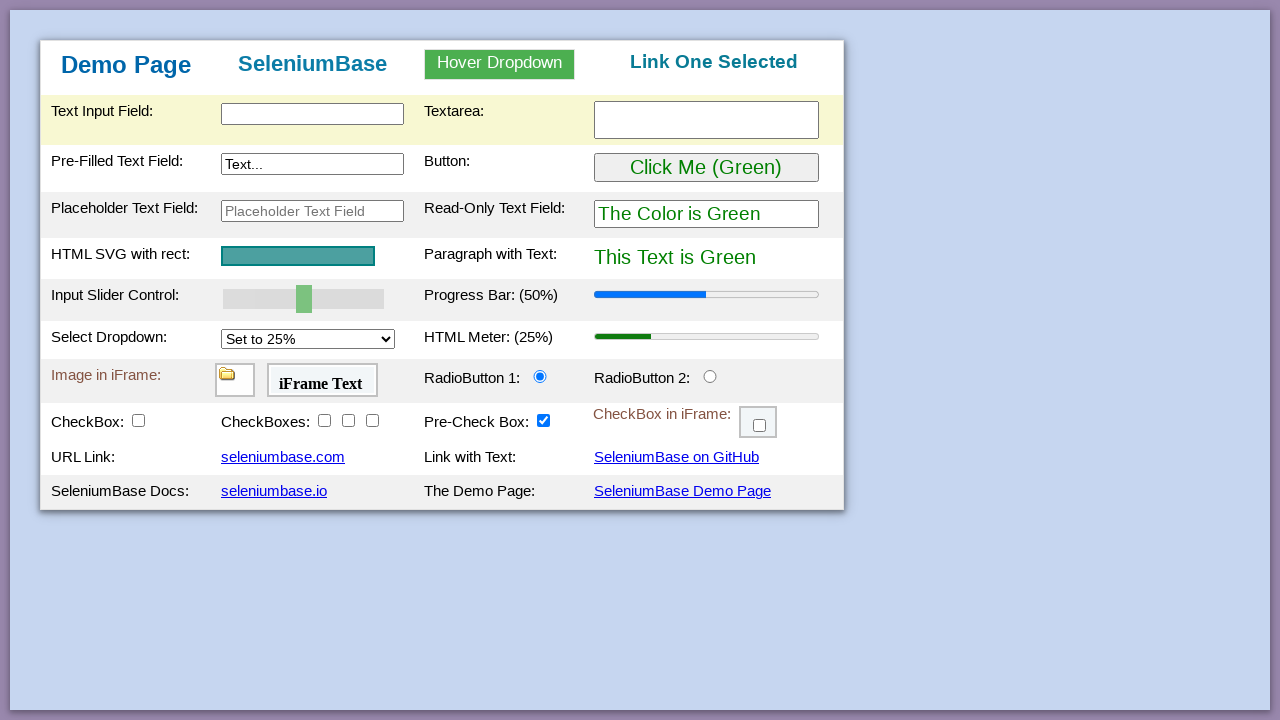